Tests handling nested iframes by clicking to show nested frames, switching through outer and inner frames, and entering text

Starting URL: https://demo.automationtesting.in/Frames.html

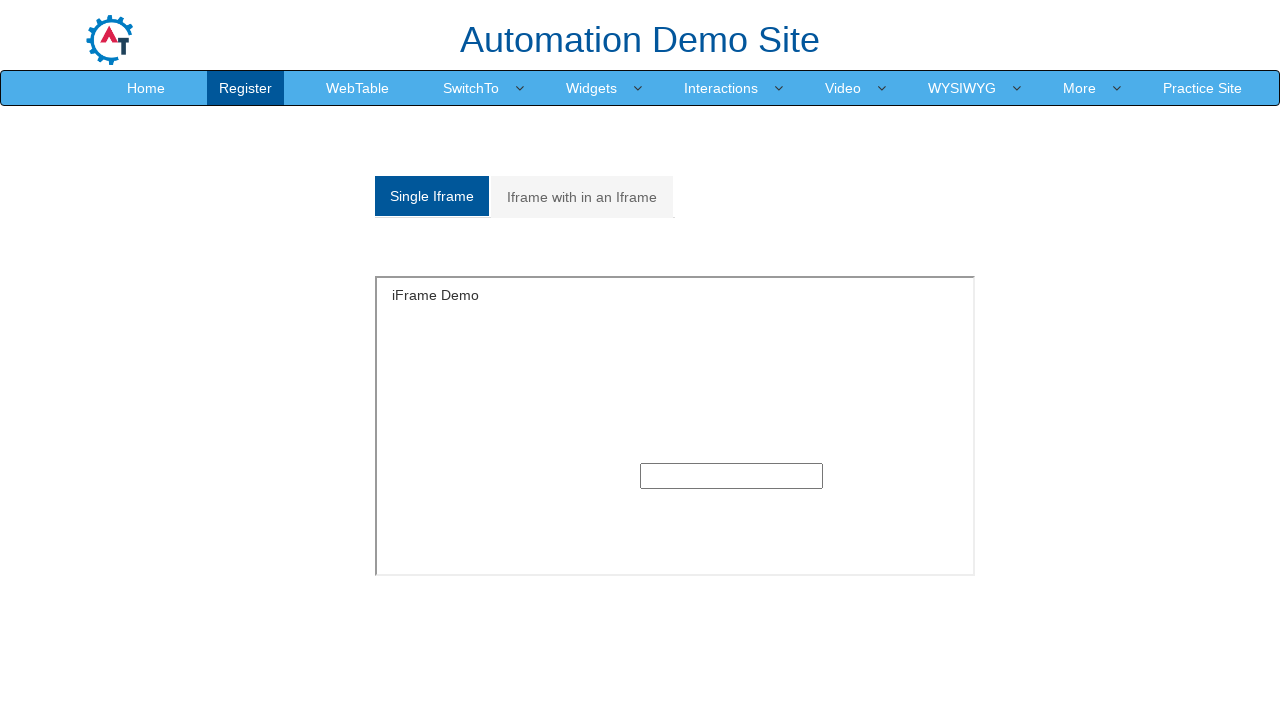

Clicked on 'Iframe with in an Iframe' tab to show nested frames section at (582, 197) on a:text('Iframe with in an Iframe')
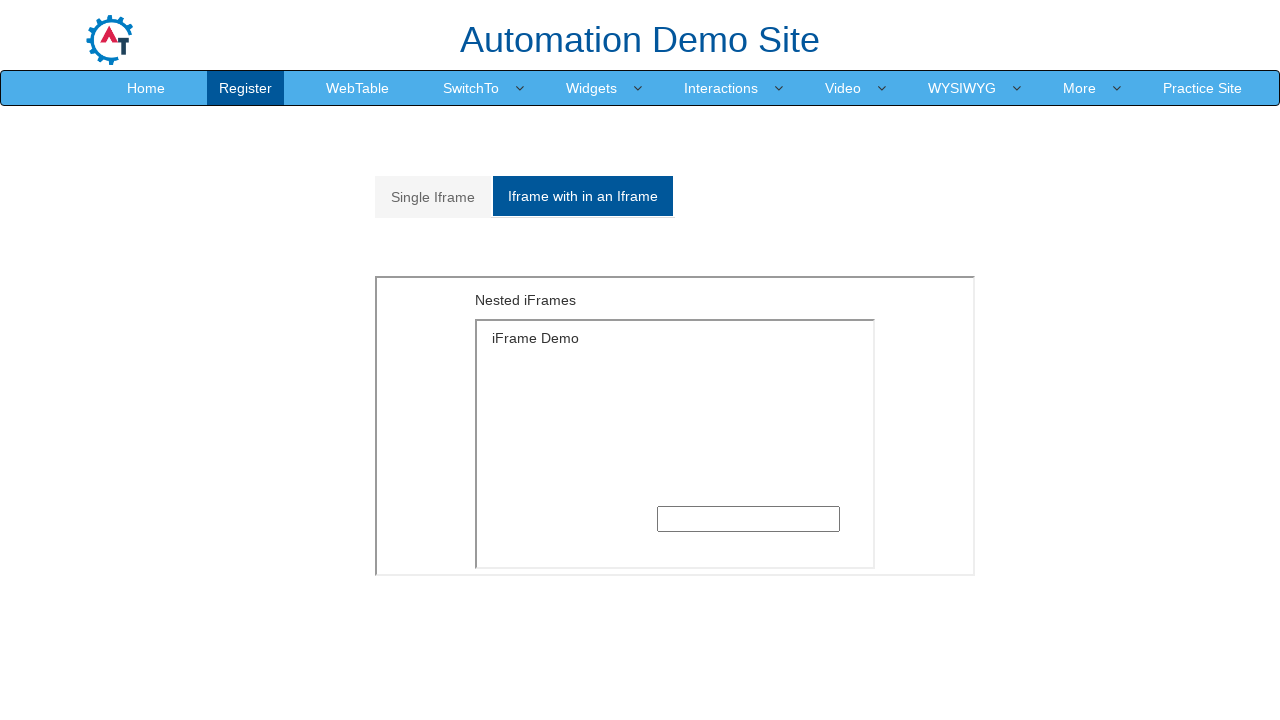

Outer iframe with MultipleFrames.html loaded
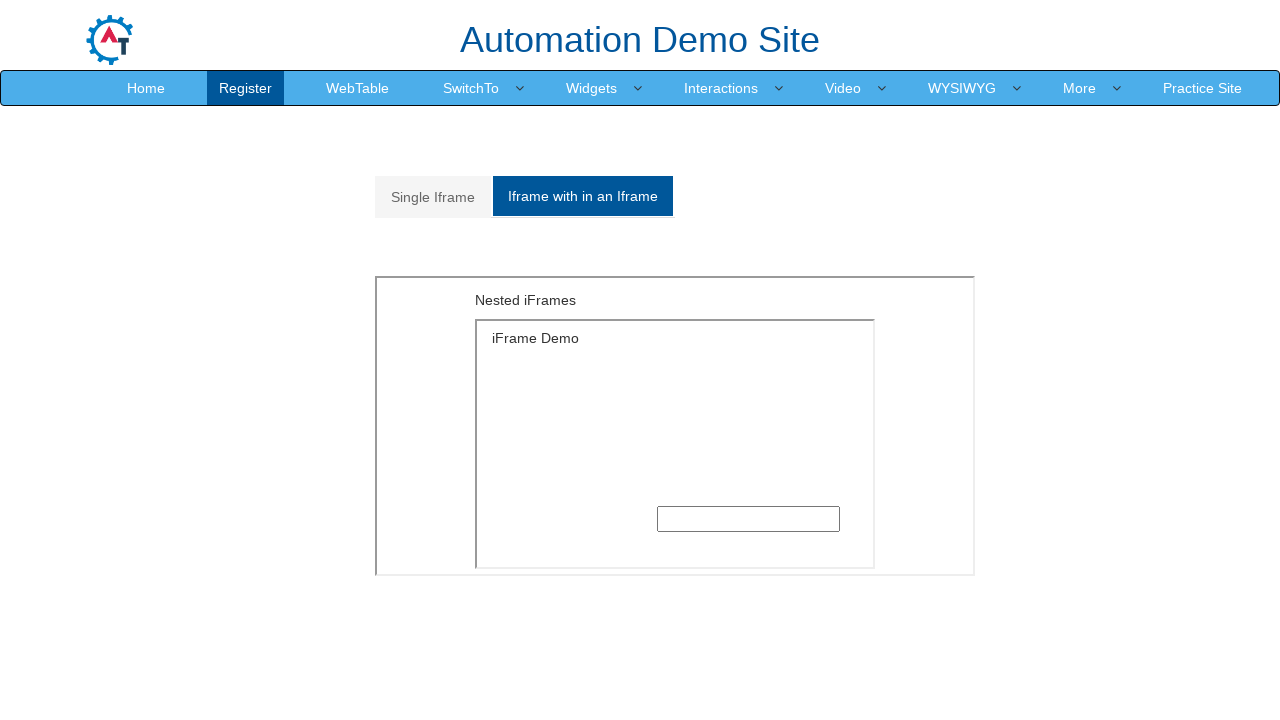

Accessed outer frame locator
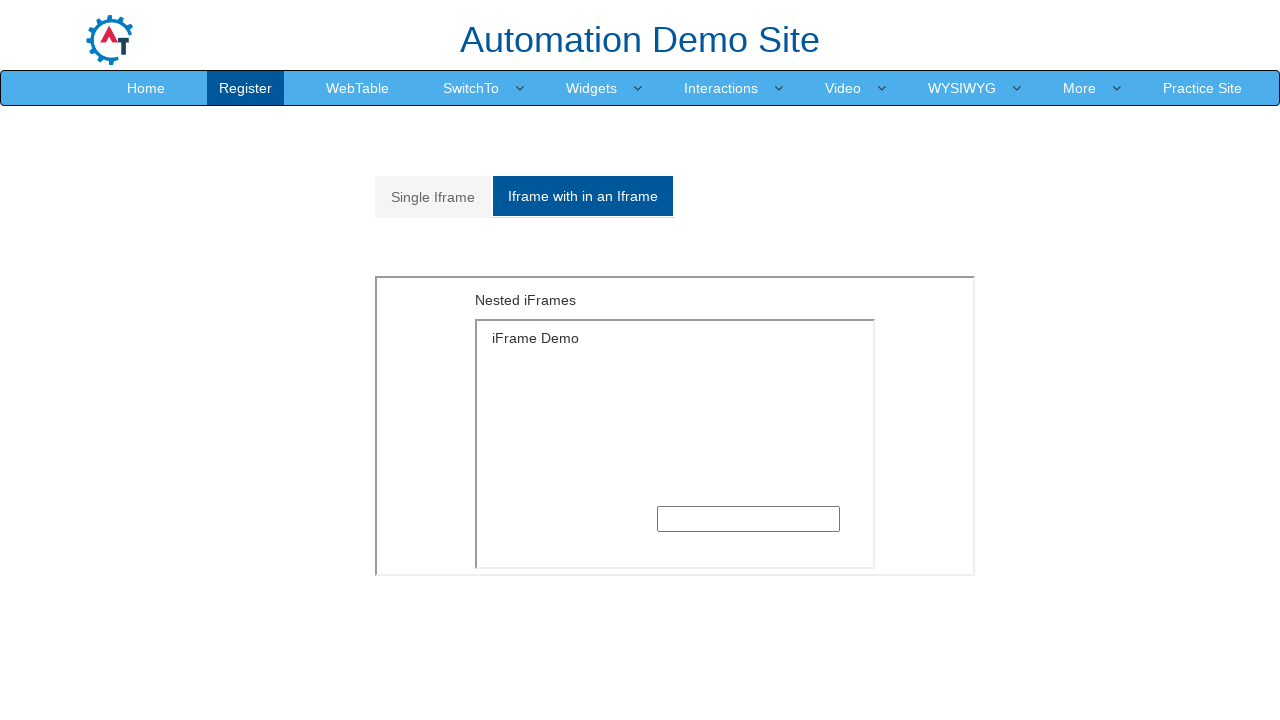

Accessed inner frame locator (nested inside outer frame)
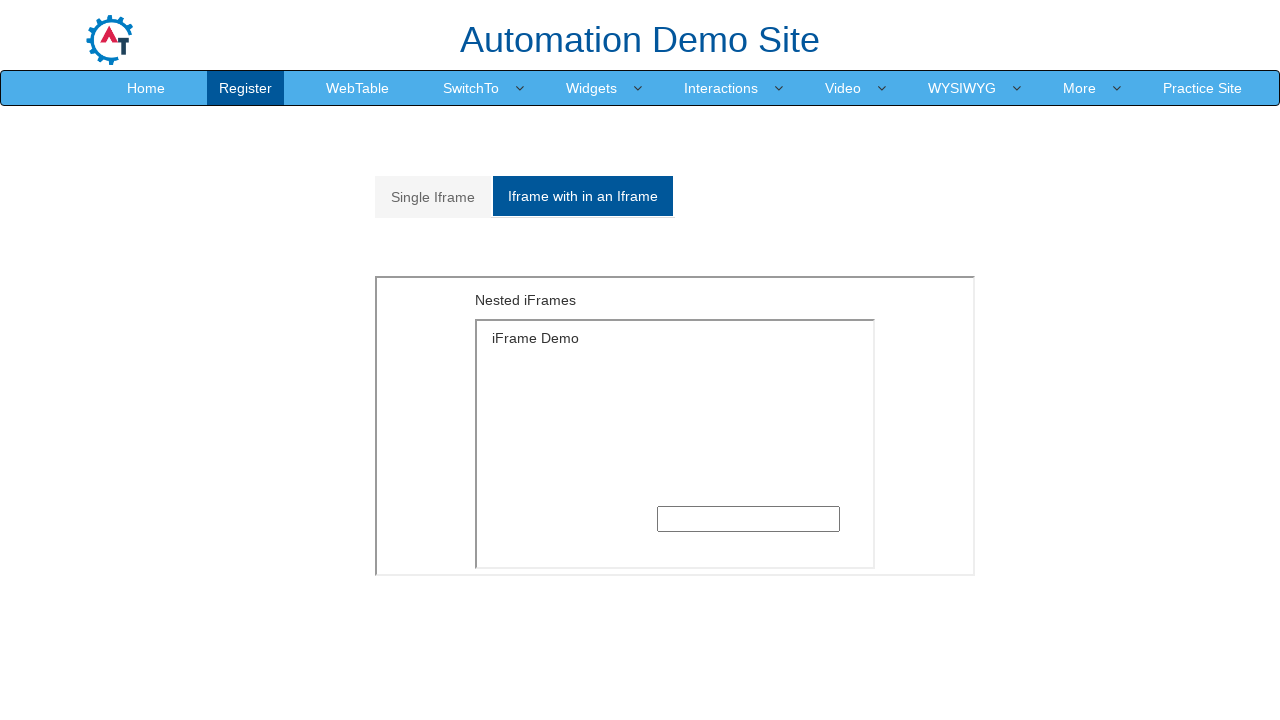

Filled text input in nested frame with 'Nested Frame Test' on iframe[src='MultipleFrames.html'] >> internal:control=enter-frame >> iframe >> n
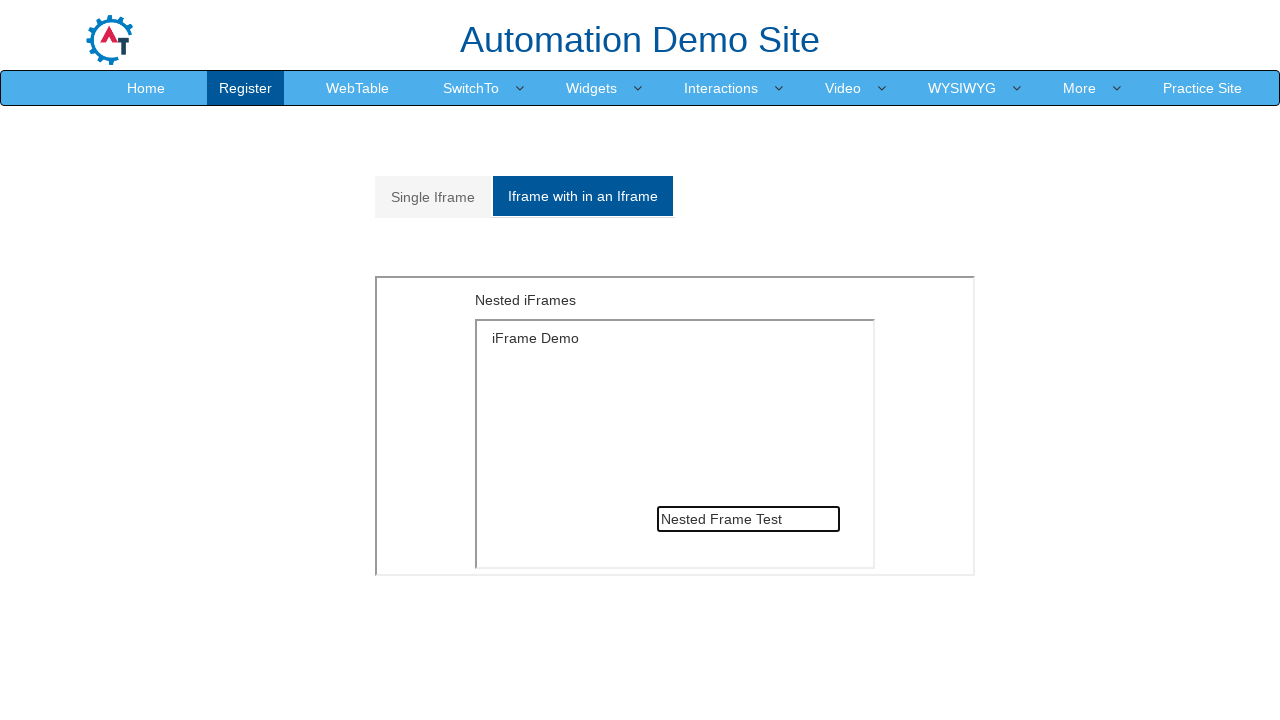

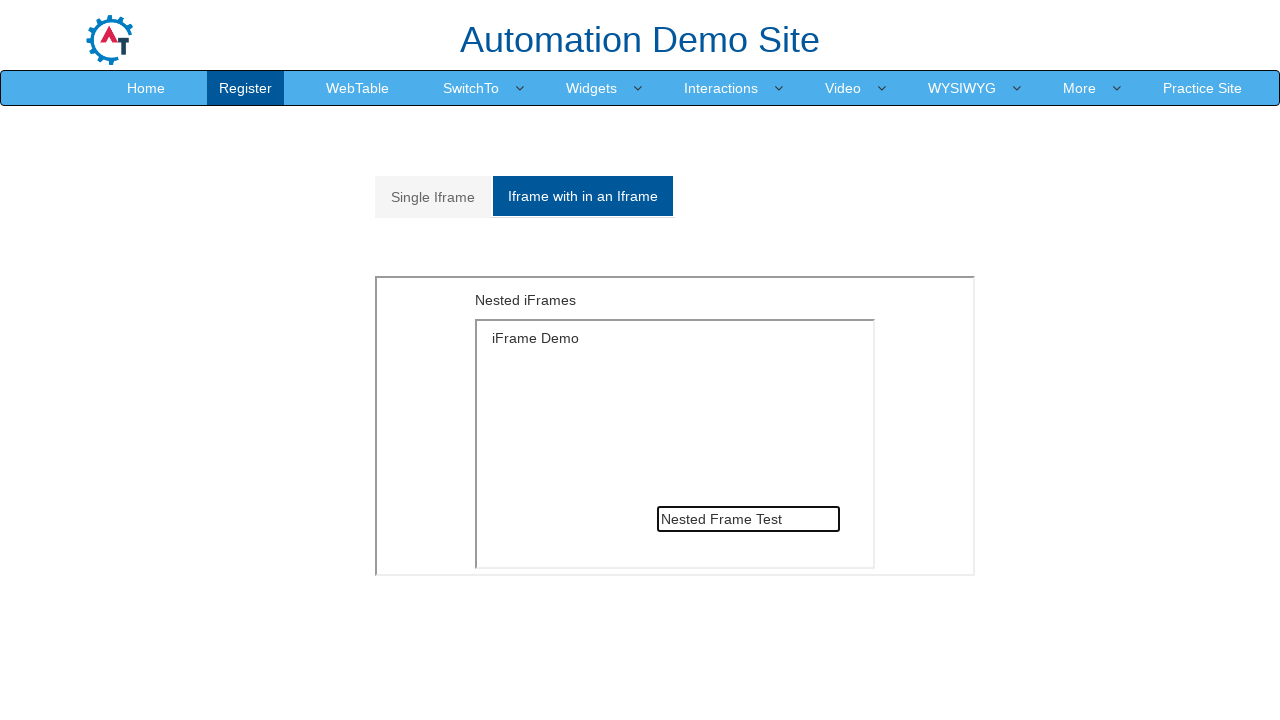